Tests the search functionality on W3Schools website by entering a search term and submitting the search form

Starting URL: https://www.w3schools.com

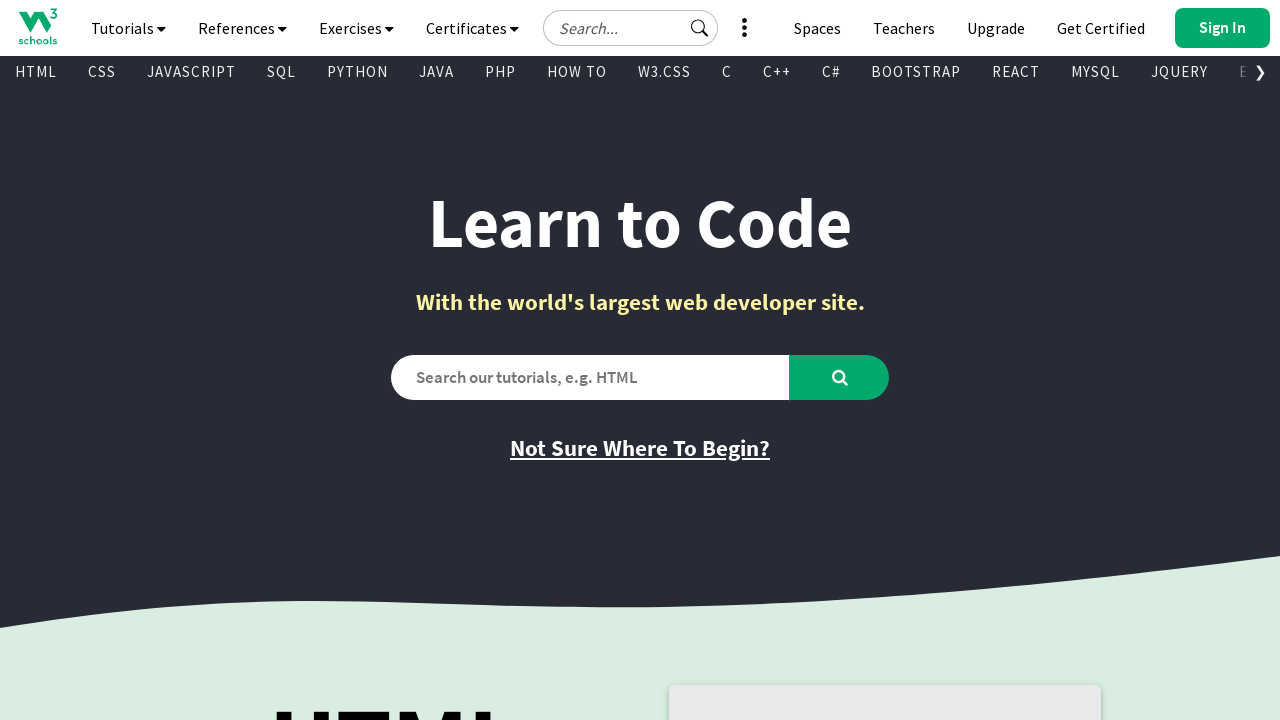

Filled search box with 'car' on #search2
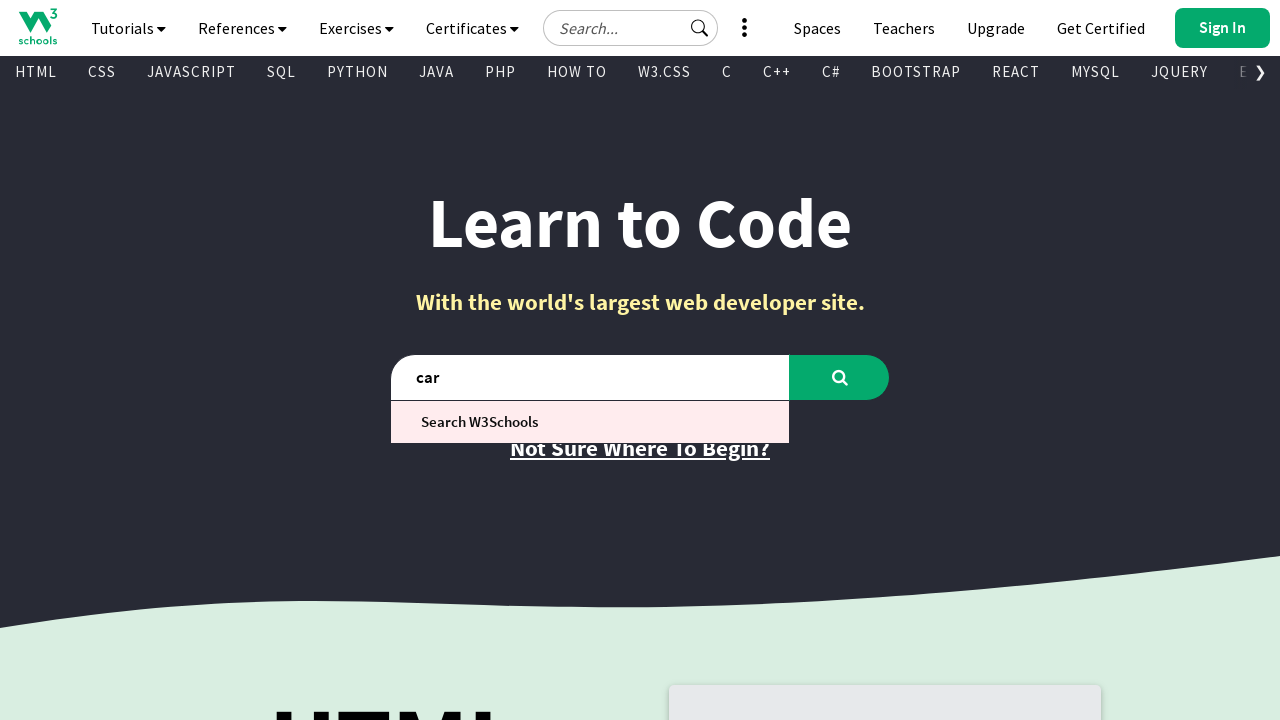

Pressed Enter to submit search form on #search2
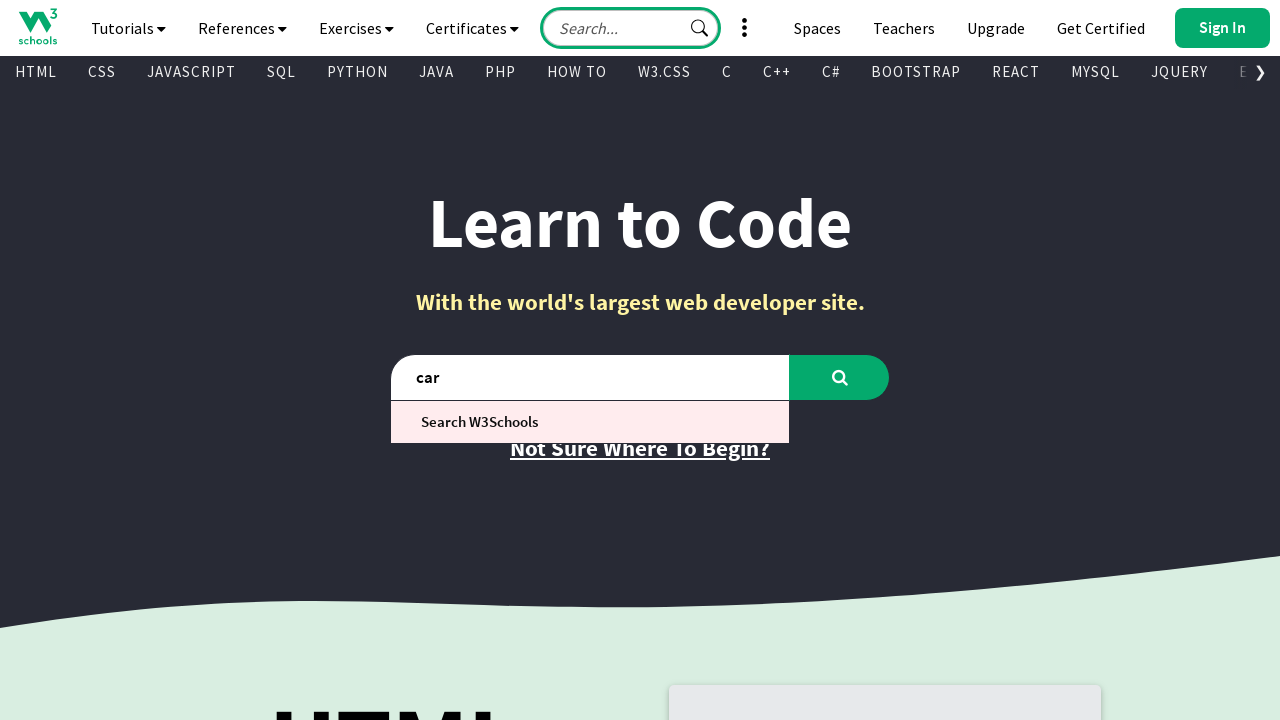

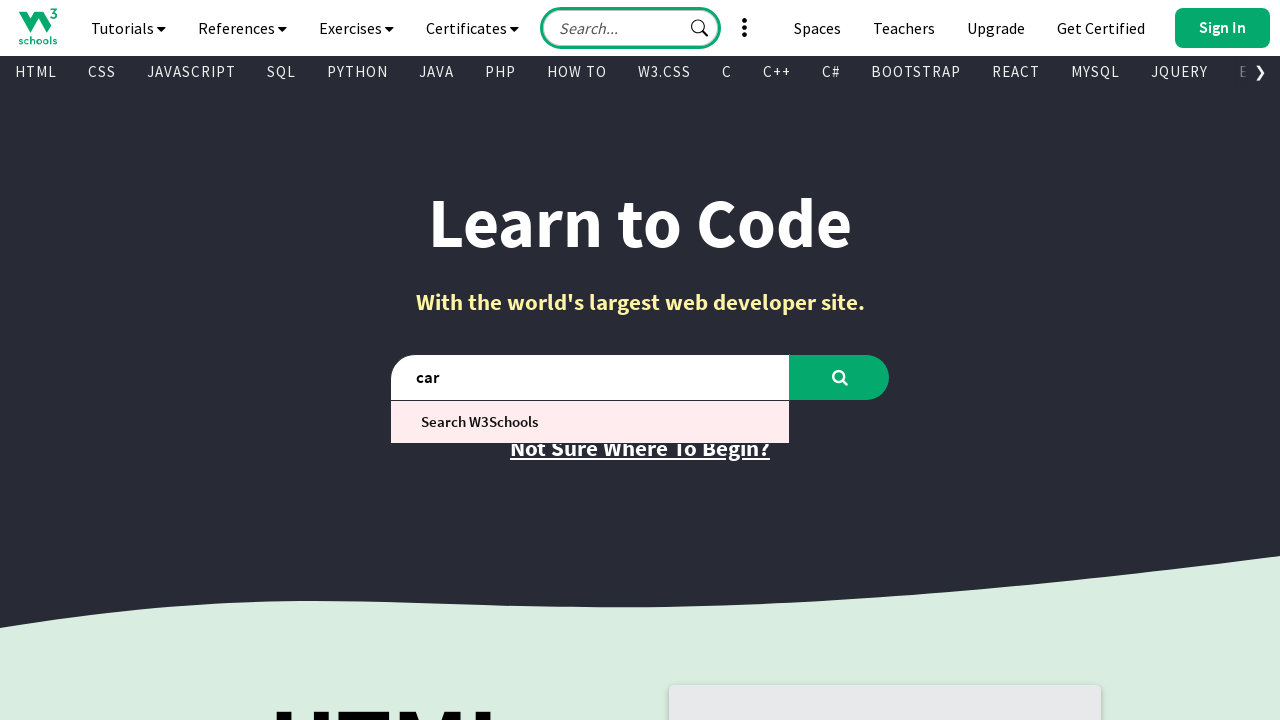